Tests login functionality on a dynamically loading page relying on implicit waits

Starting URL: https://practice.cydeo.com/dynamic_loading/3

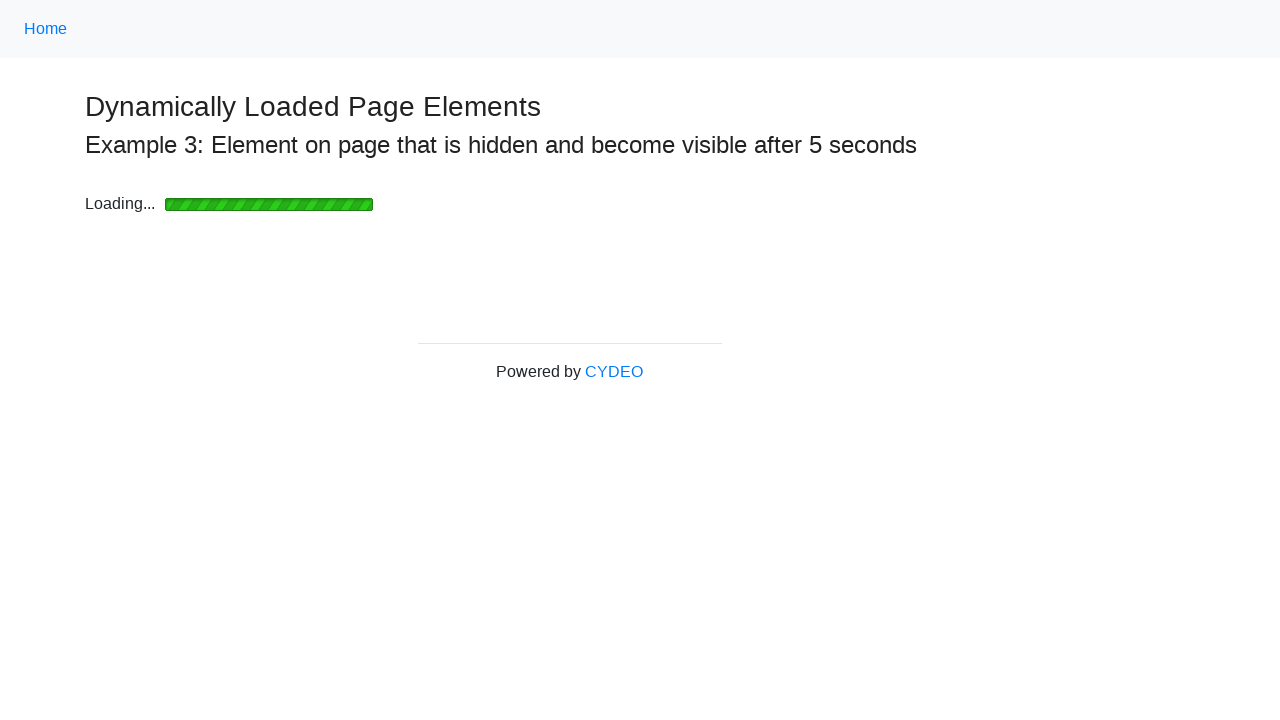

Filled username field with 'tomsmith' on input[name='username']
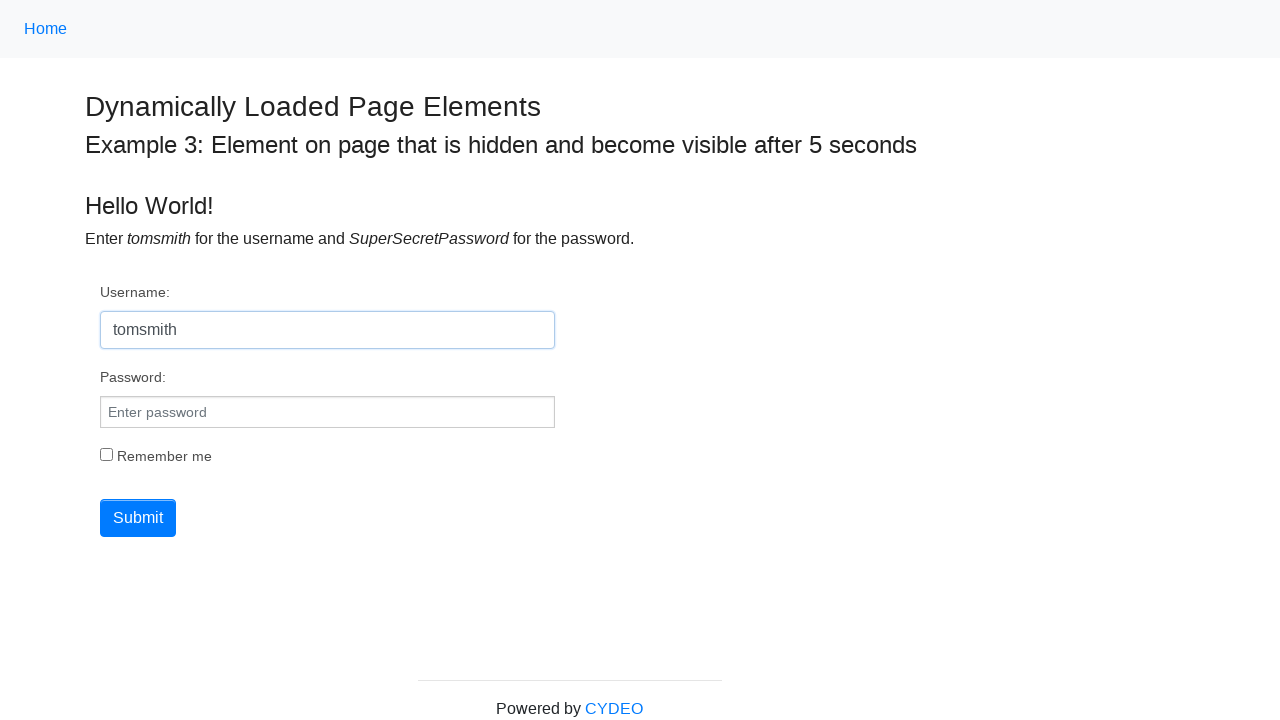

Filled password field with 'SuperSecretPassword' on input[name='password']
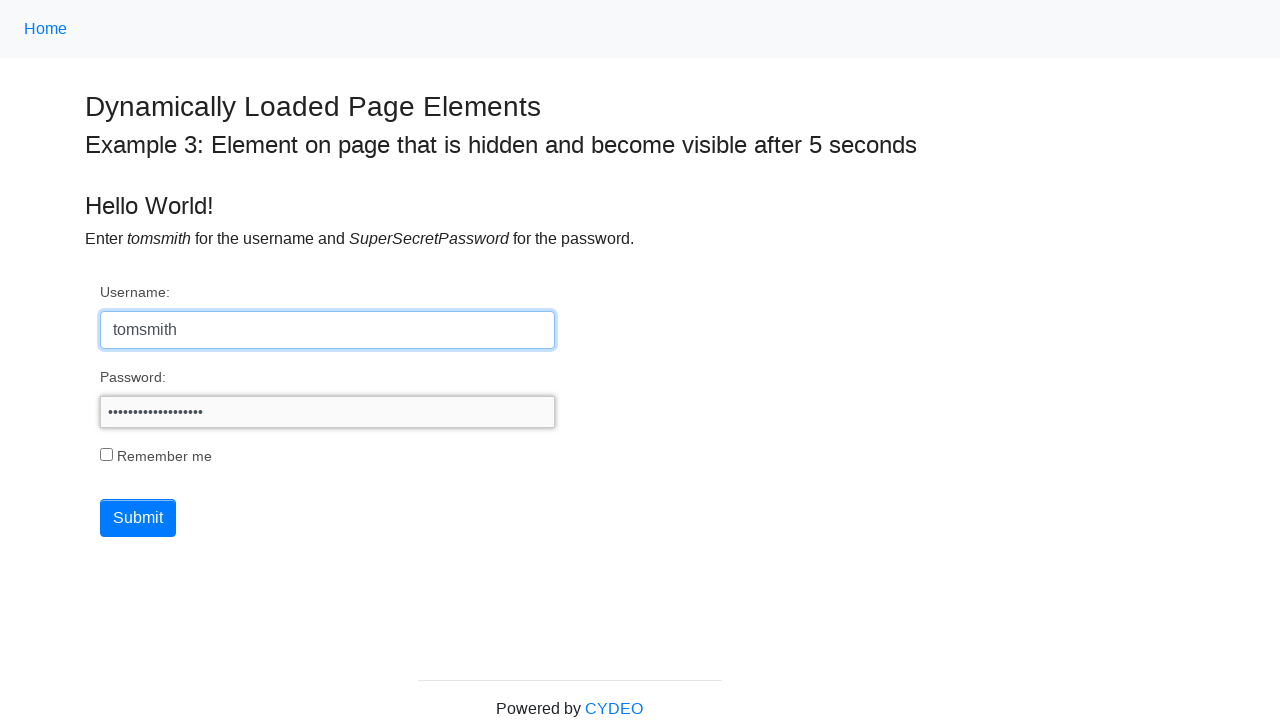

Clicked submit button to login at (138, 518) on button[type='submit']
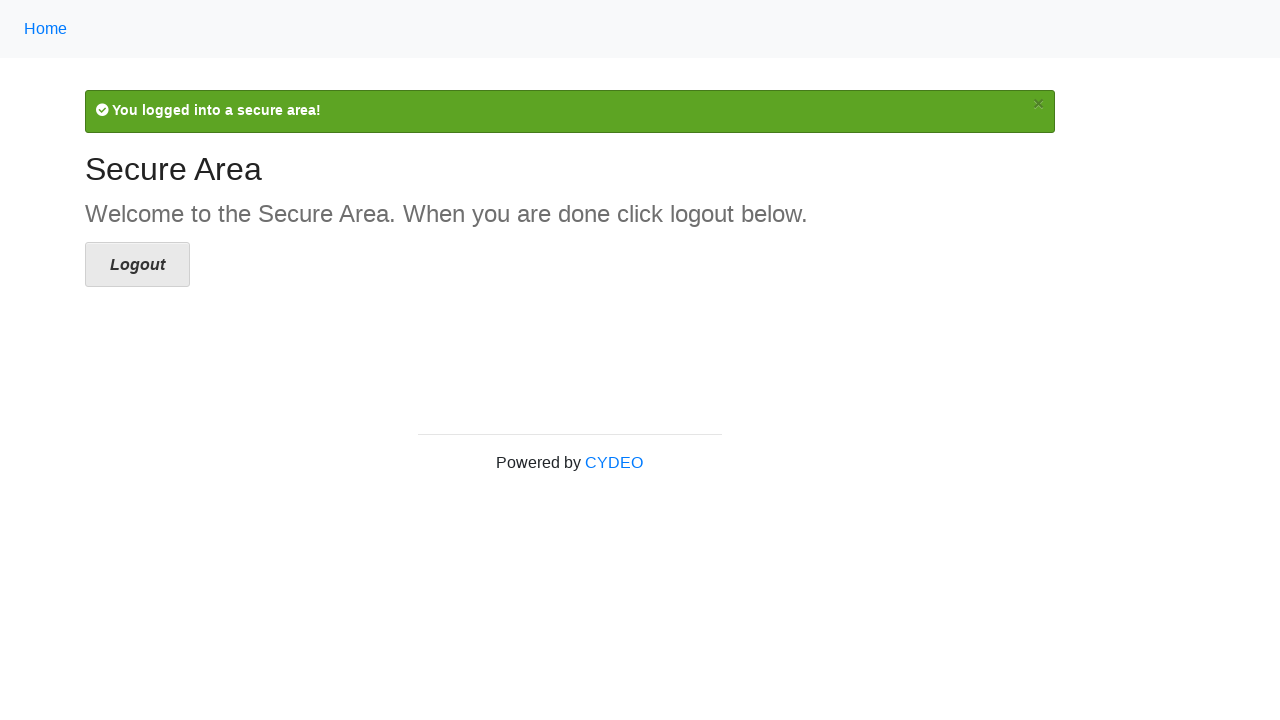

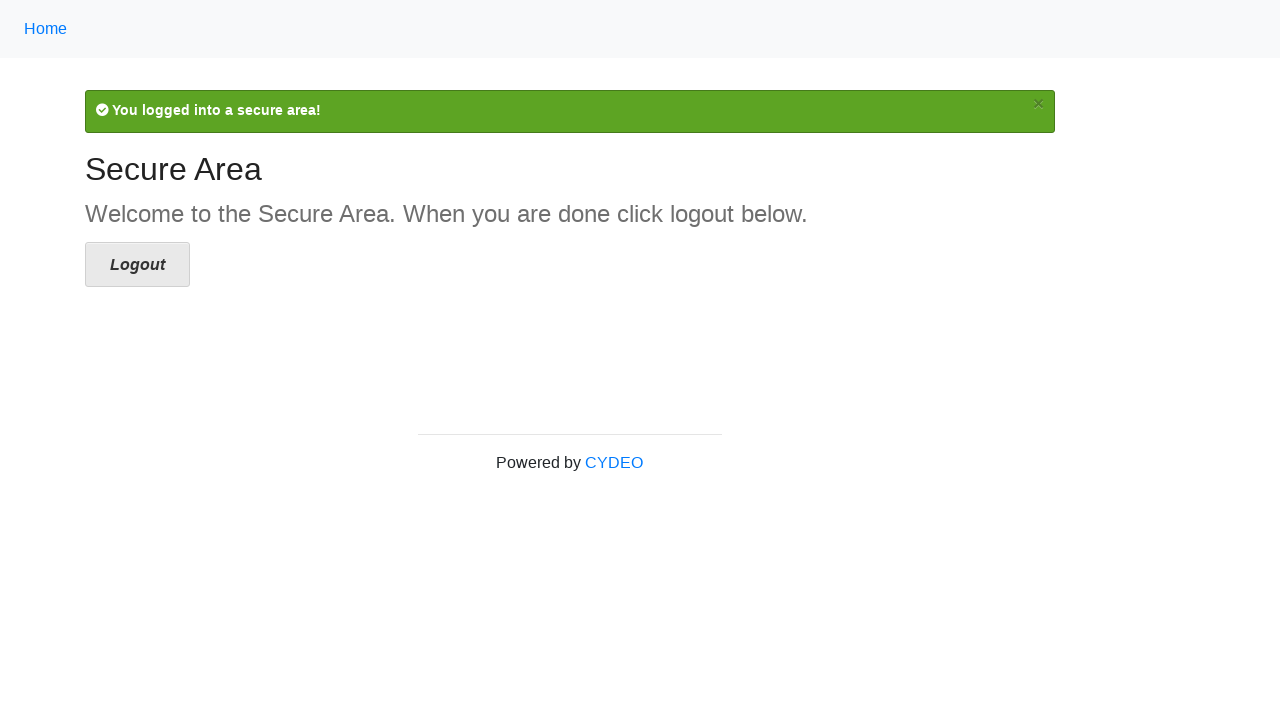